Tests dynamic loading functionality by clicking a button and waiting for a loading indicator to appear and then disappear

Starting URL: https://the-internet.herokuapp.com/dynamic_loading/1

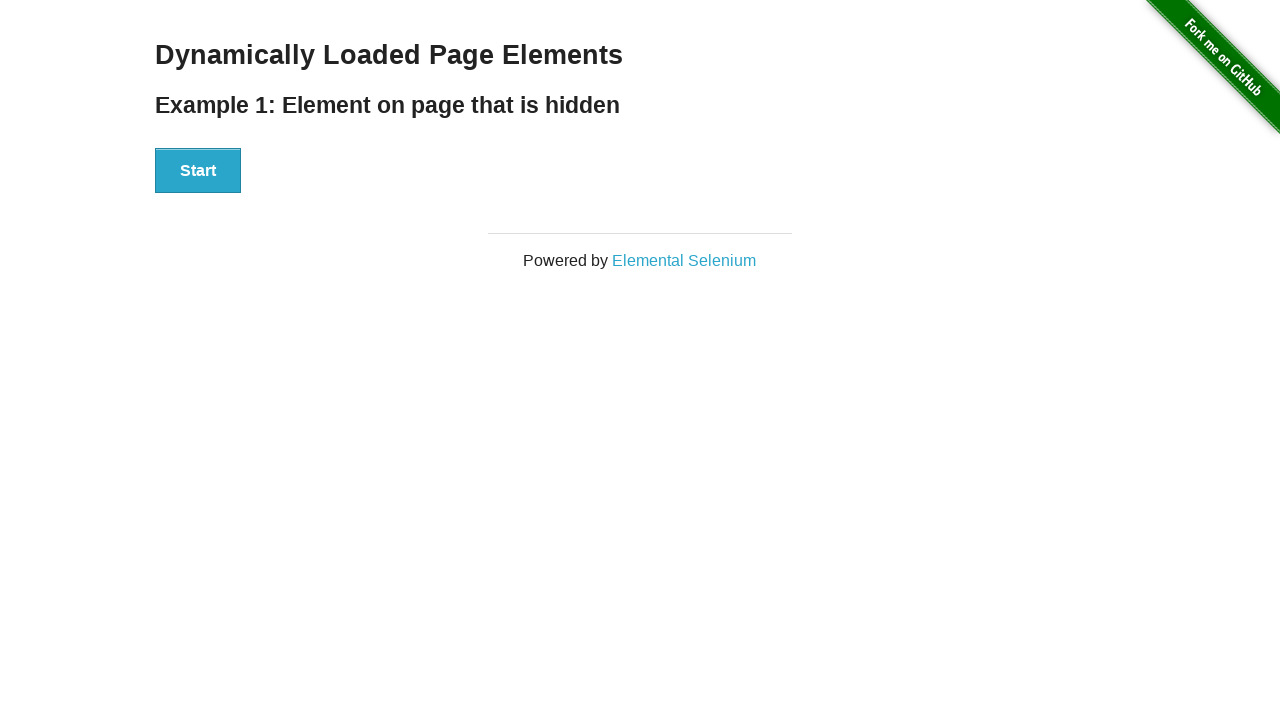

Clicked the start button to trigger dynamic loading at (198, 171) on button
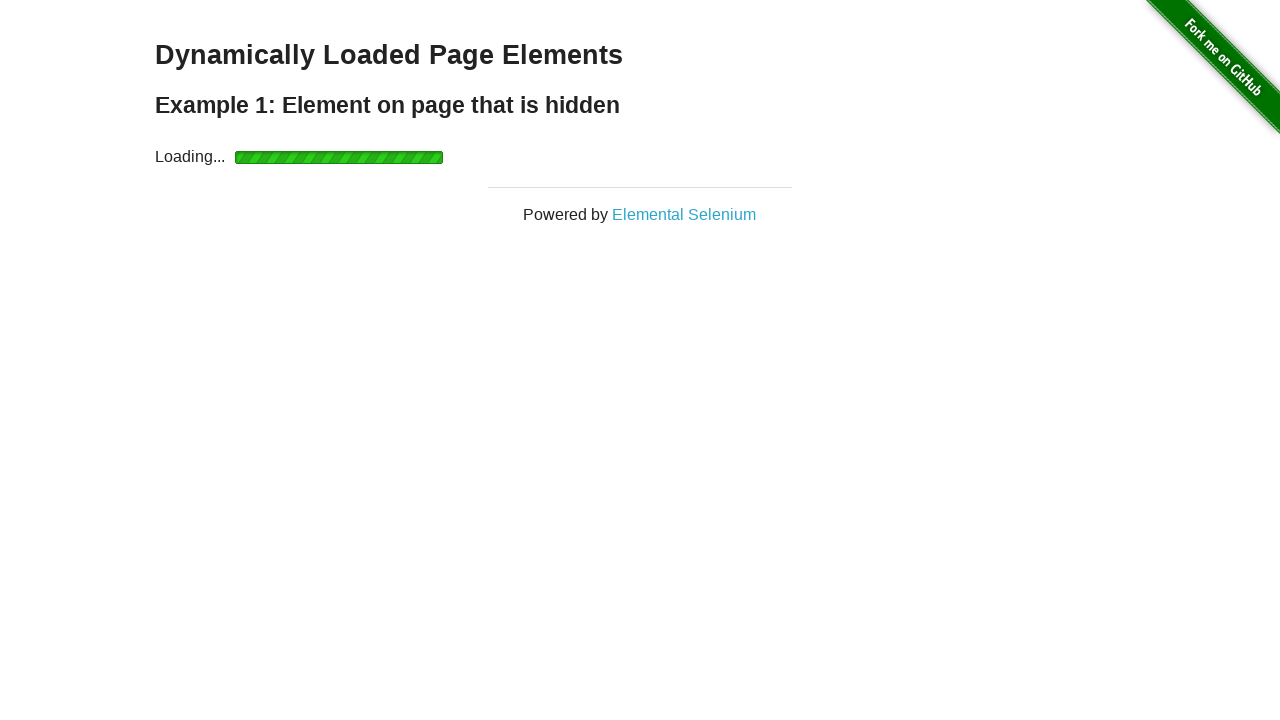

Loading indicator appeared
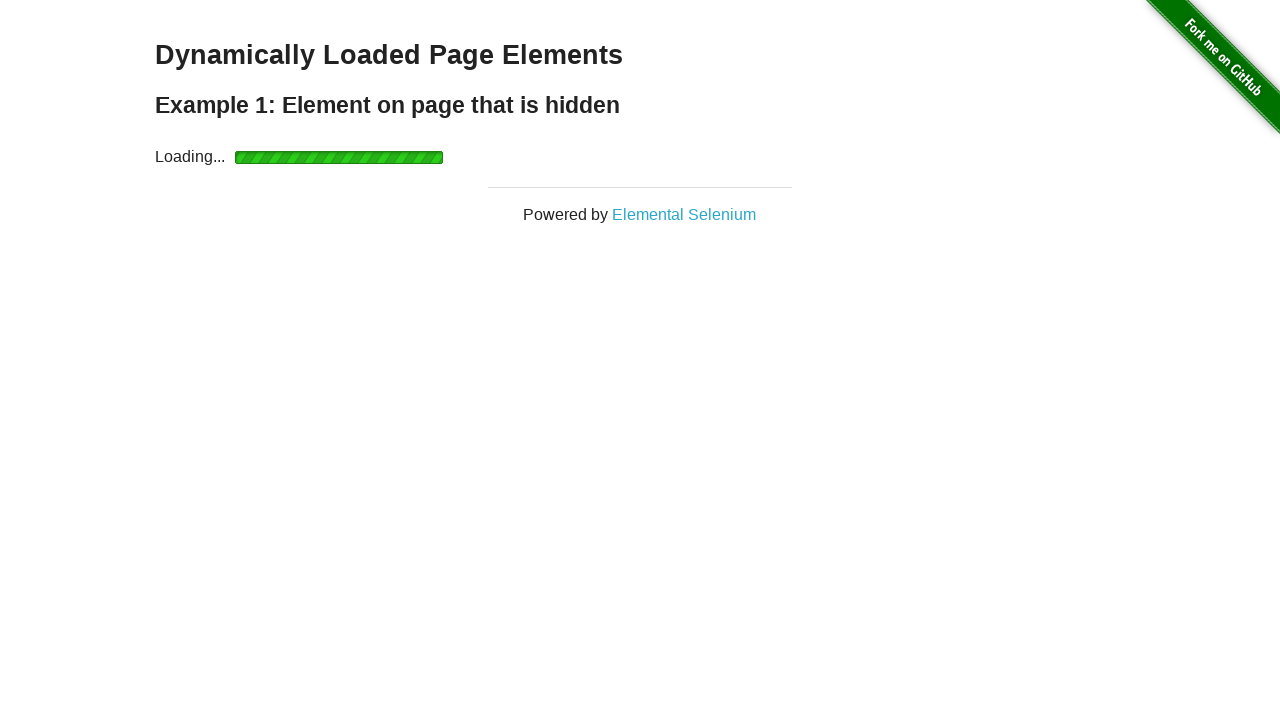

Loading indicator disappeared after content loaded
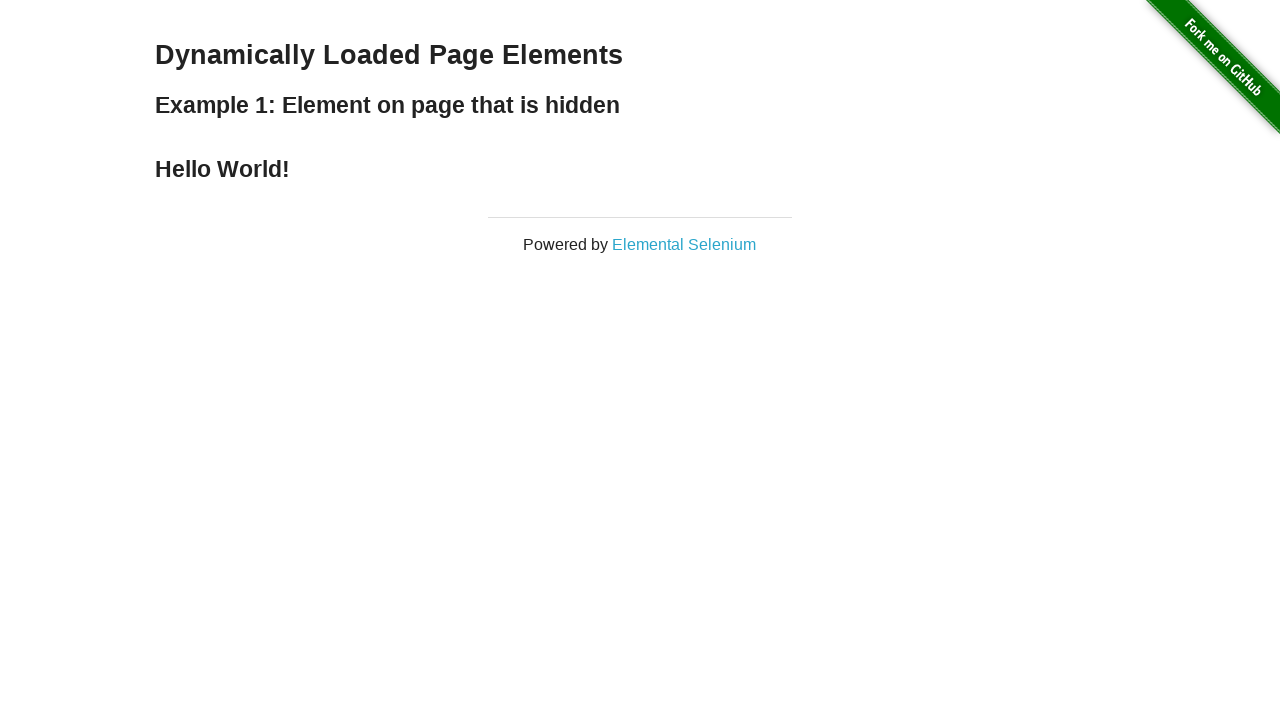

Loaded content became visible
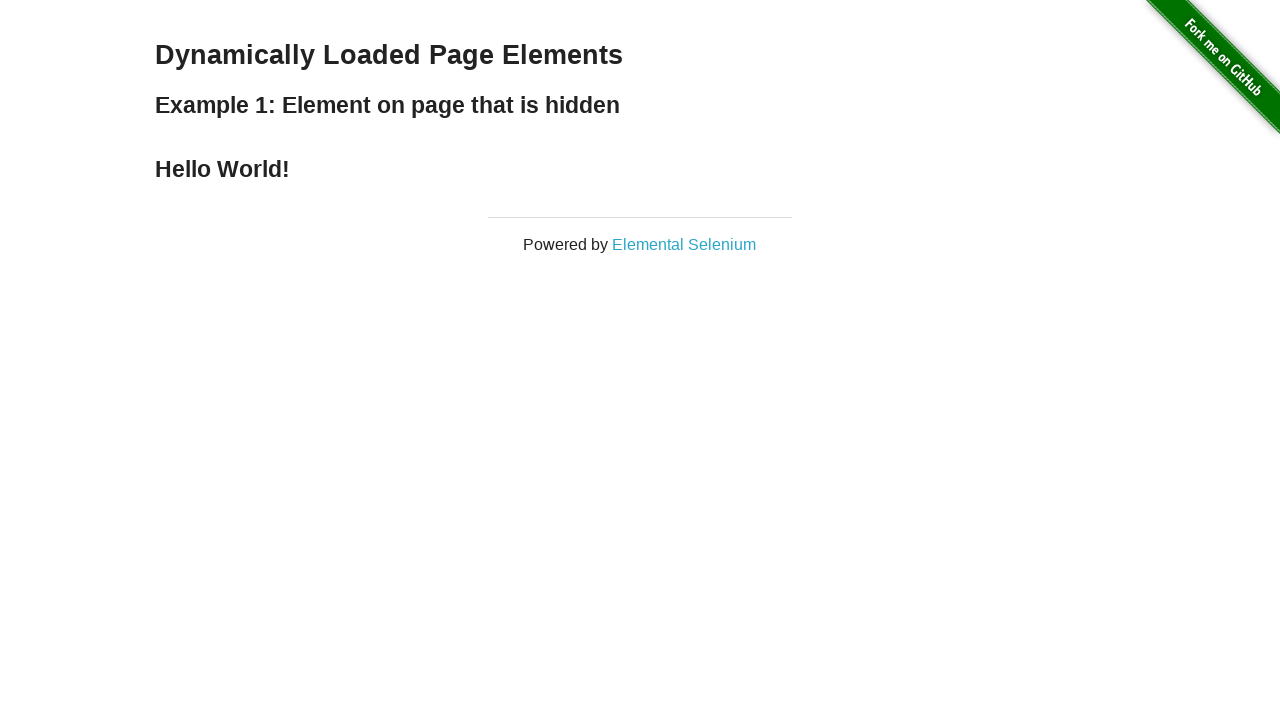

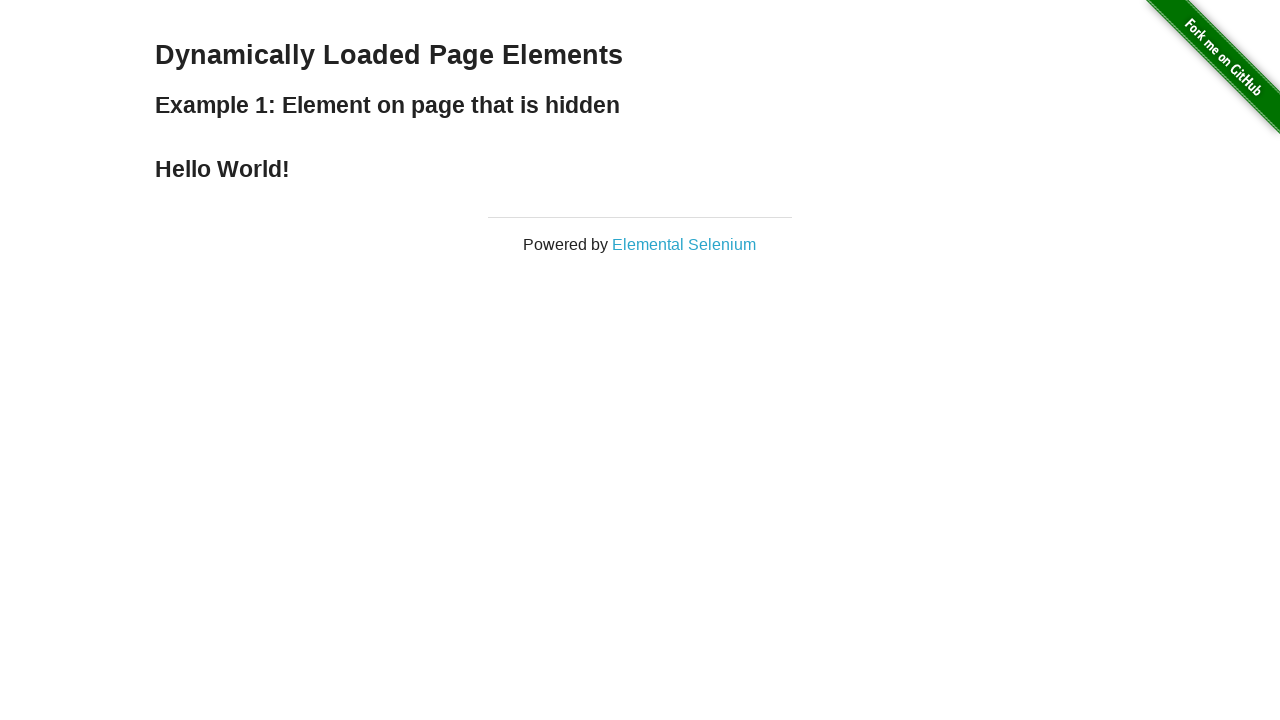